Tests opening a new window, navigating to a different page in that window, and switching between windows

Starting URL: https://bonigarcia.dev/selenium-webdriver-java/

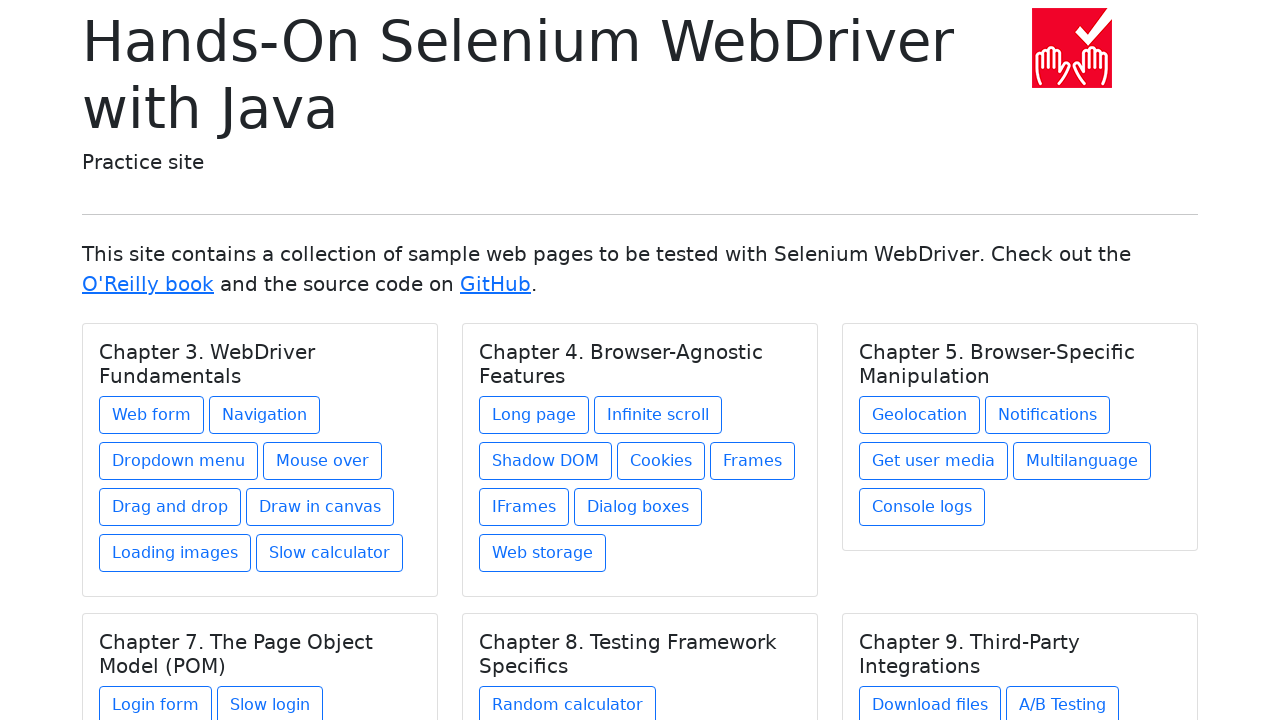

Stored initial page context
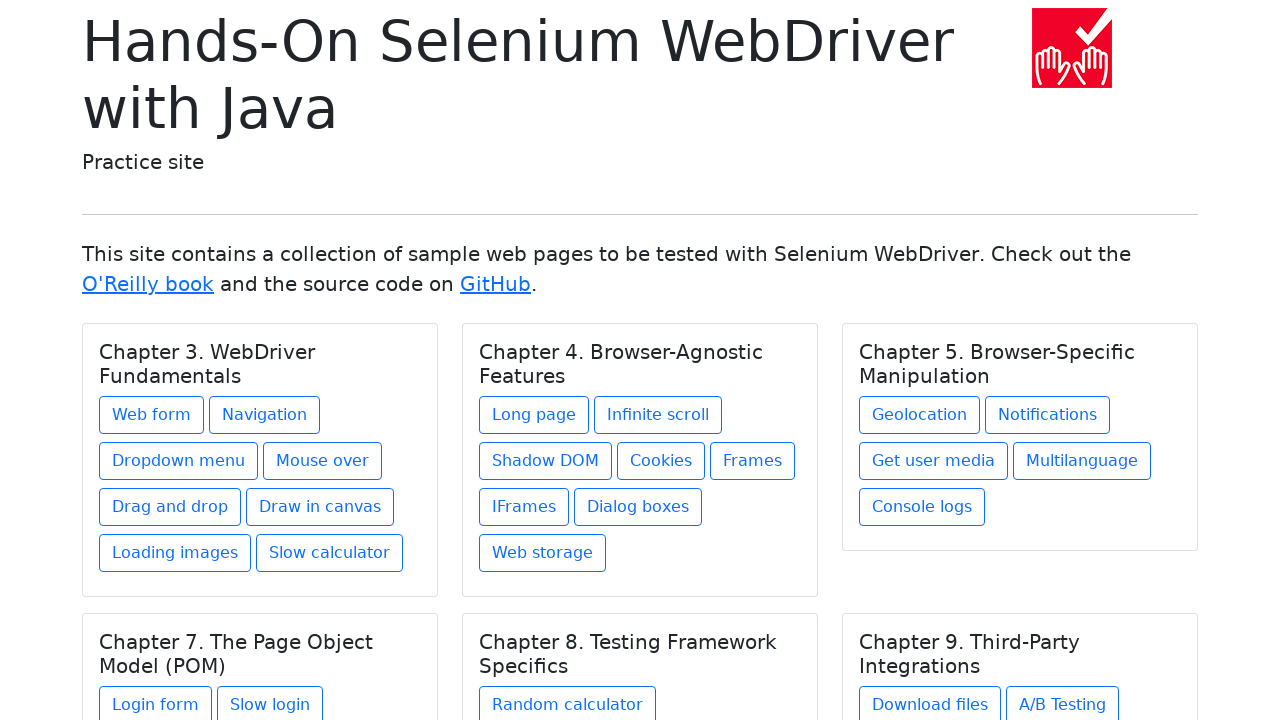

Opened a new window/page context
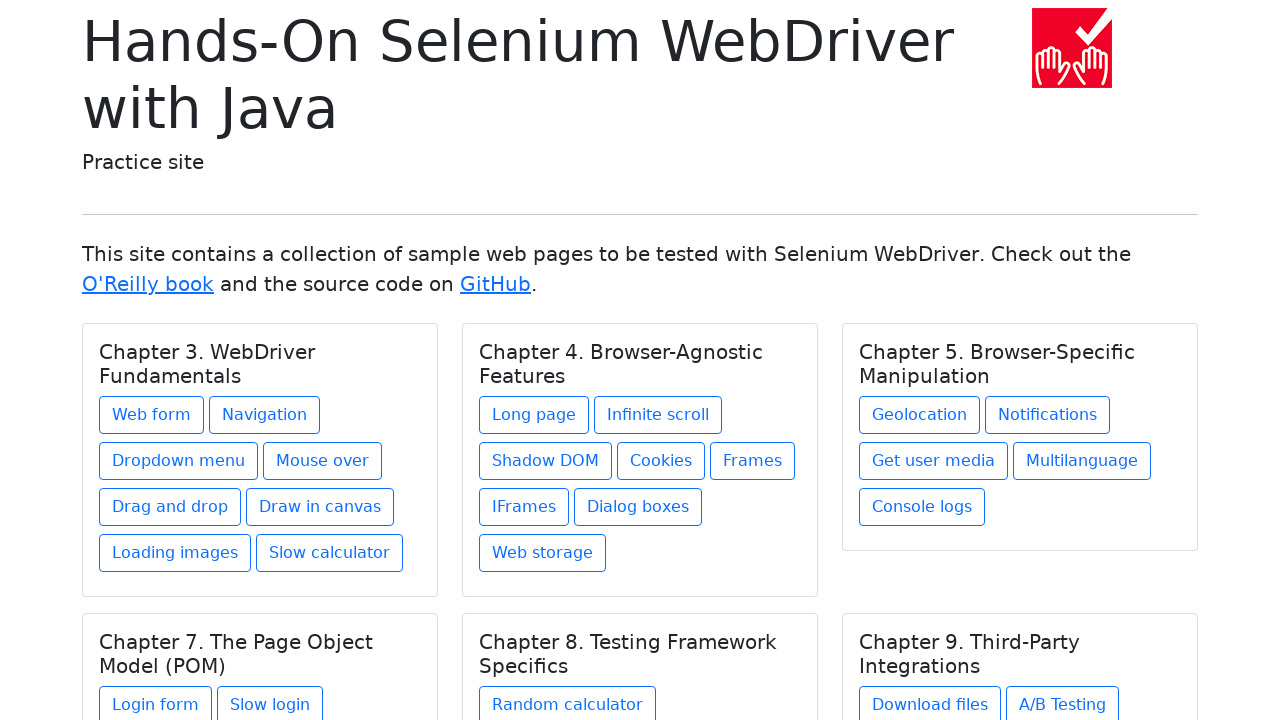

Navigated to web form page in new window
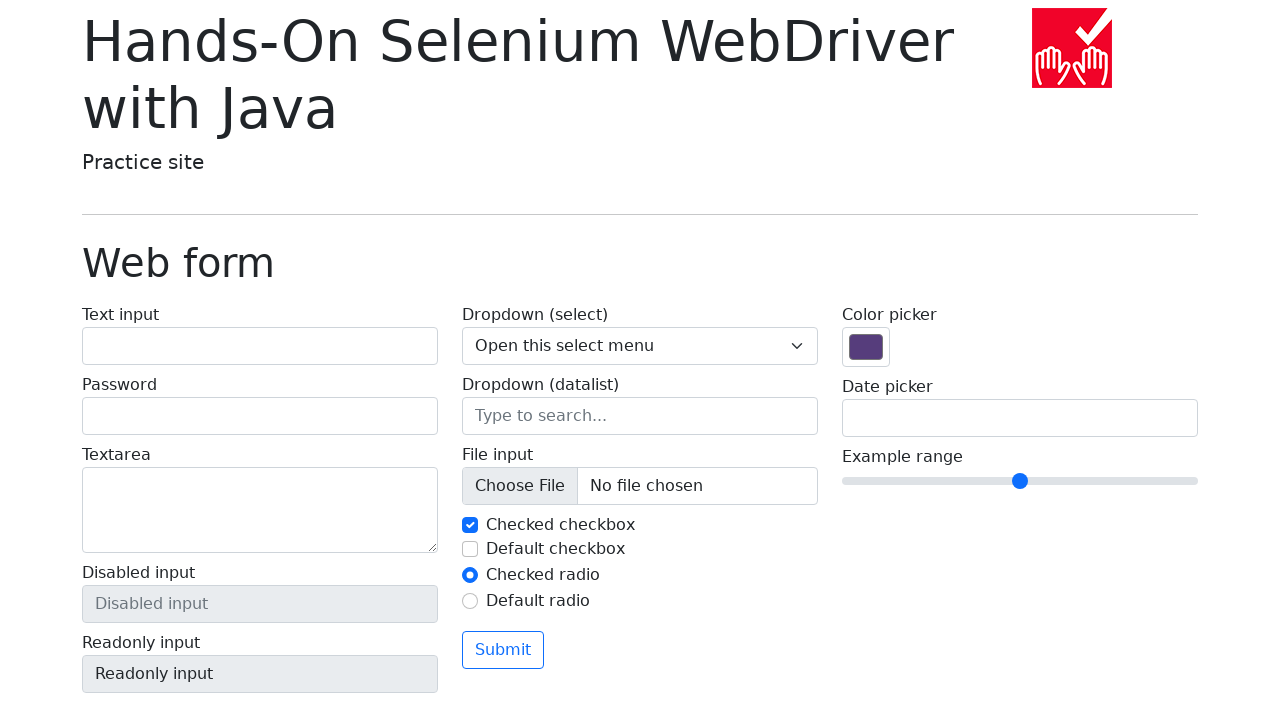

Closed the new window
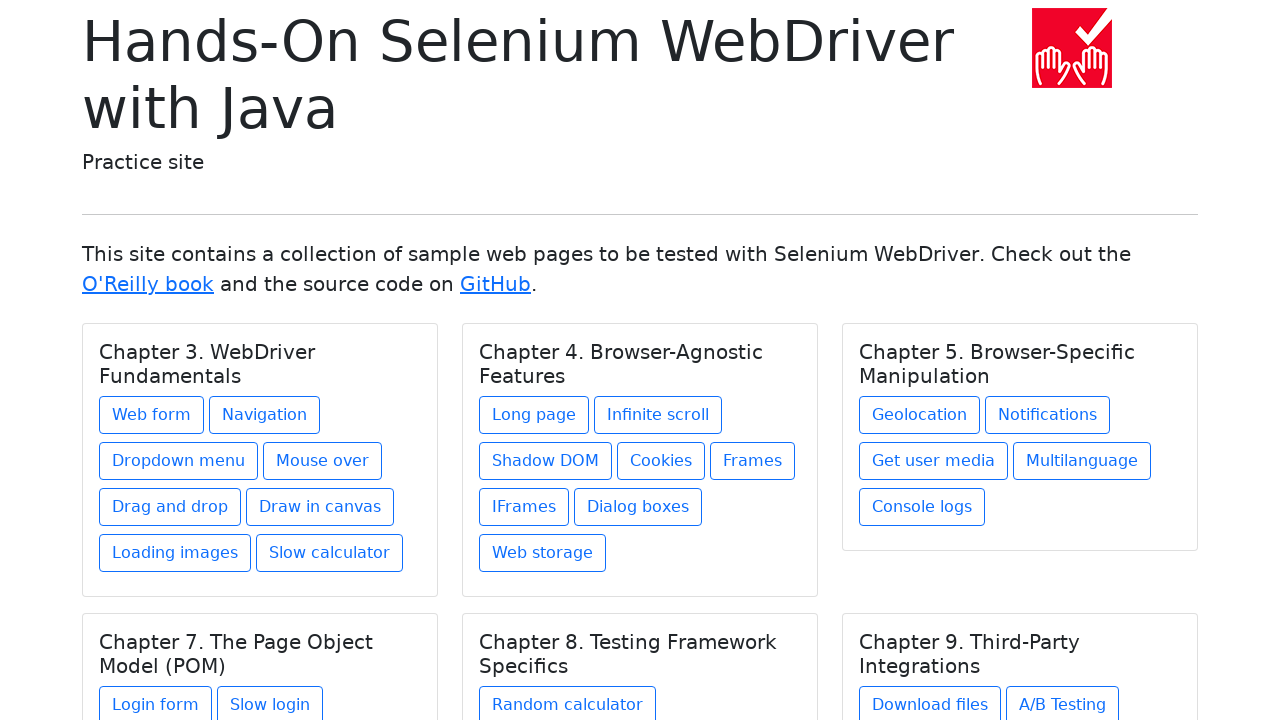

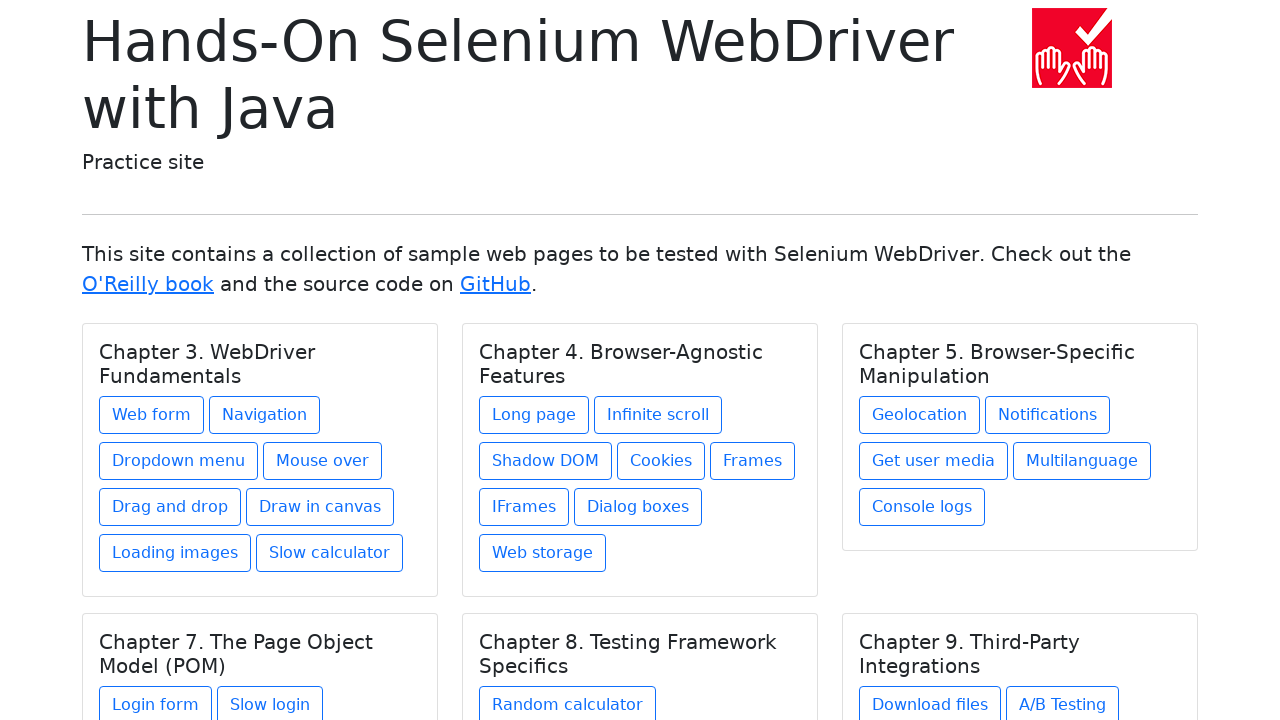